Tests alert functionality by filling a name field, clicking an alert button, and accepting the browser alert popup that appears.

Starting URL: https://rahulshettyacademy.com/AutomationPractice/

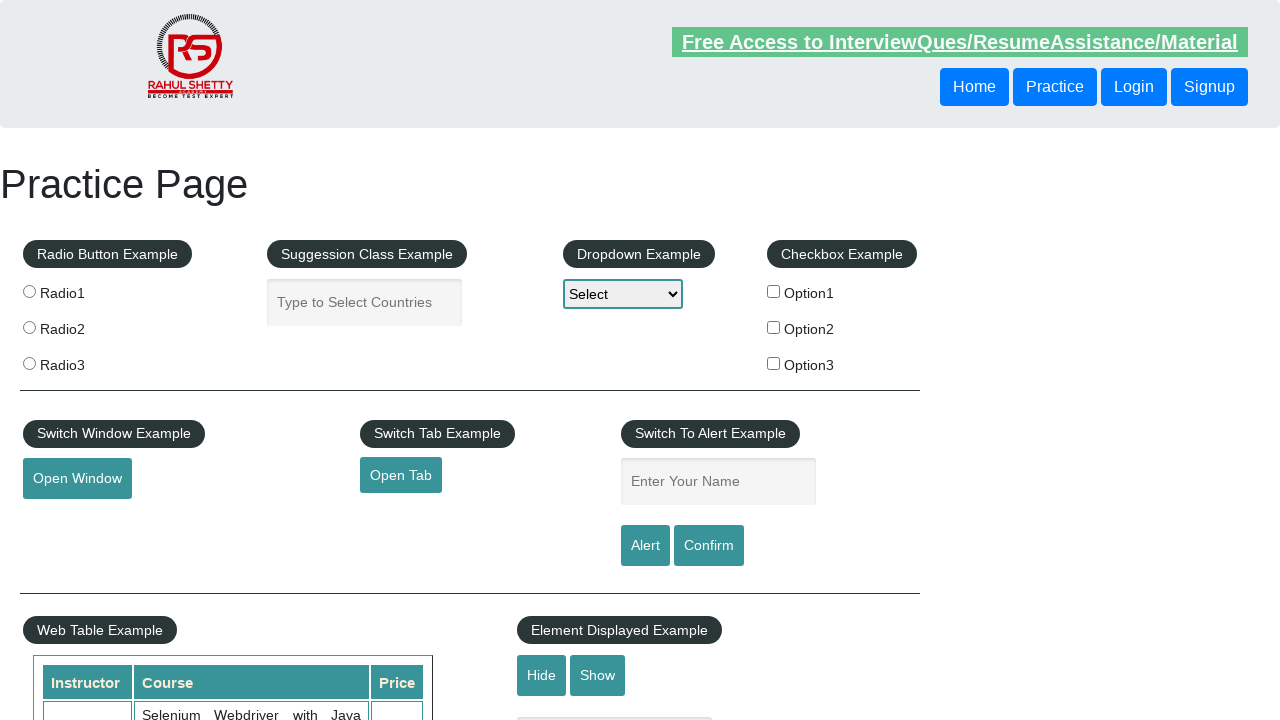

Filled name field with 'Dan' on #name
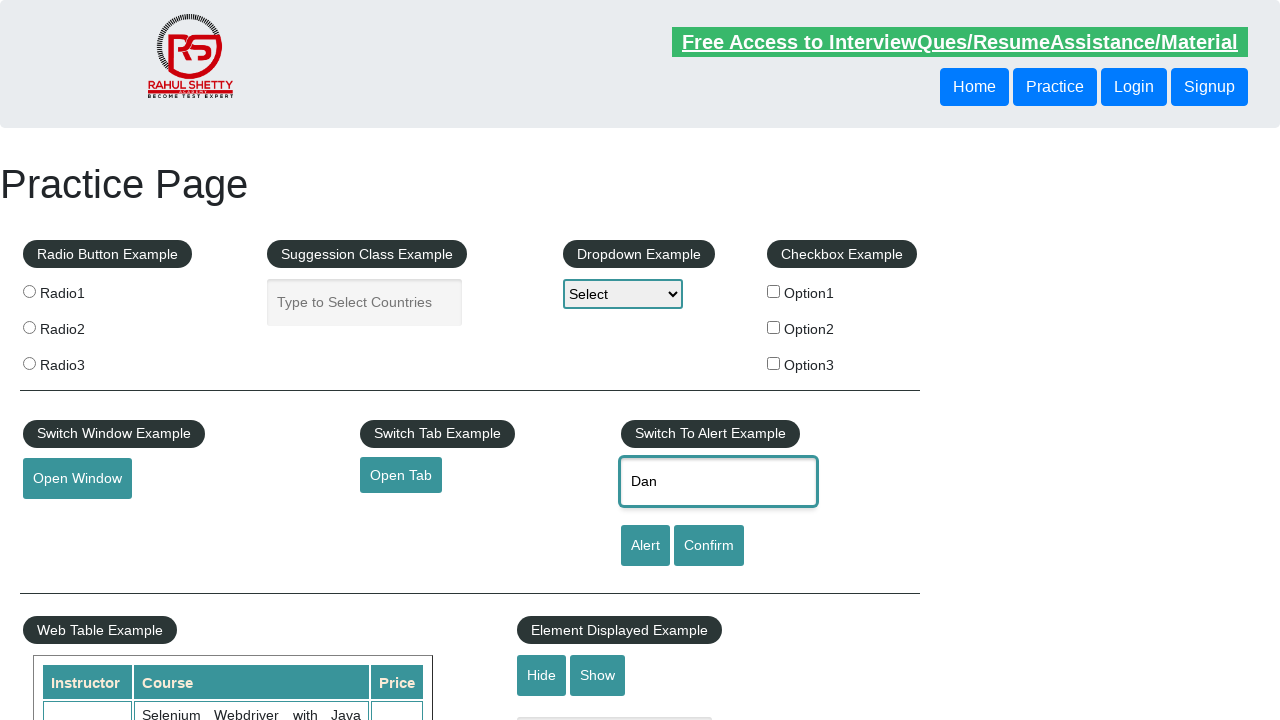

Clicked alert button at (645, 546) on #alertbtn
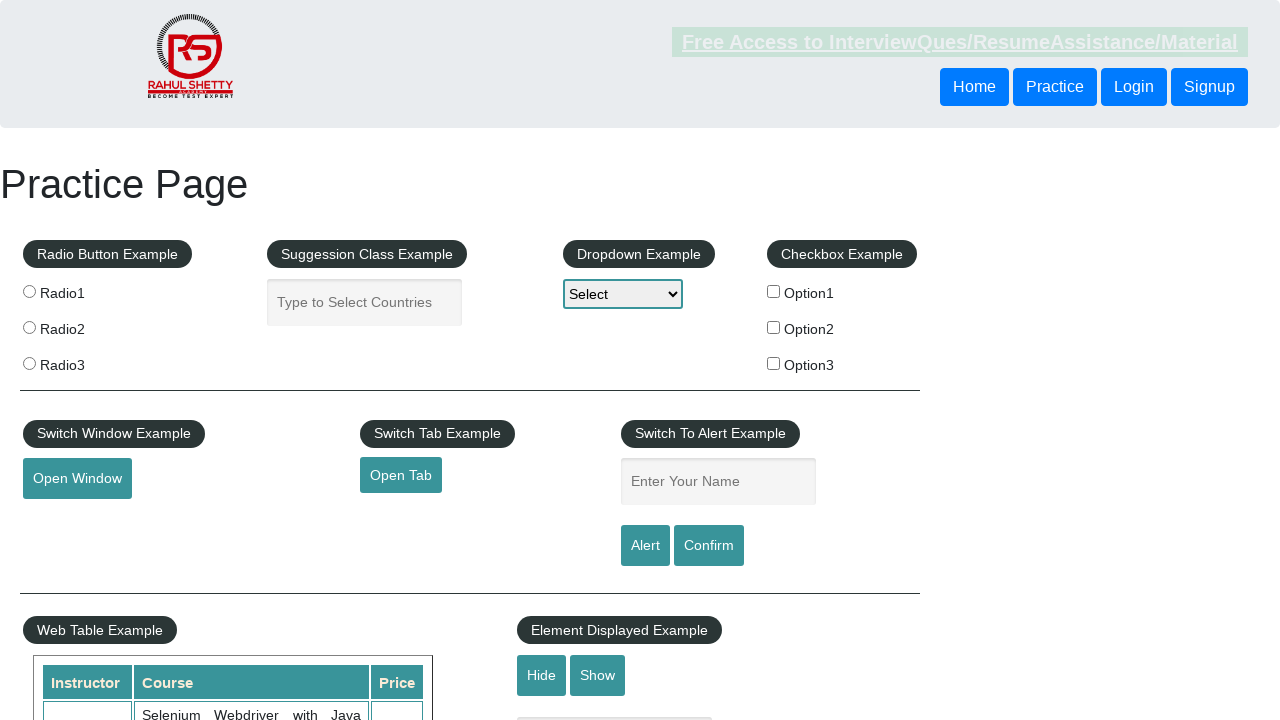

Accepted browser alert popup
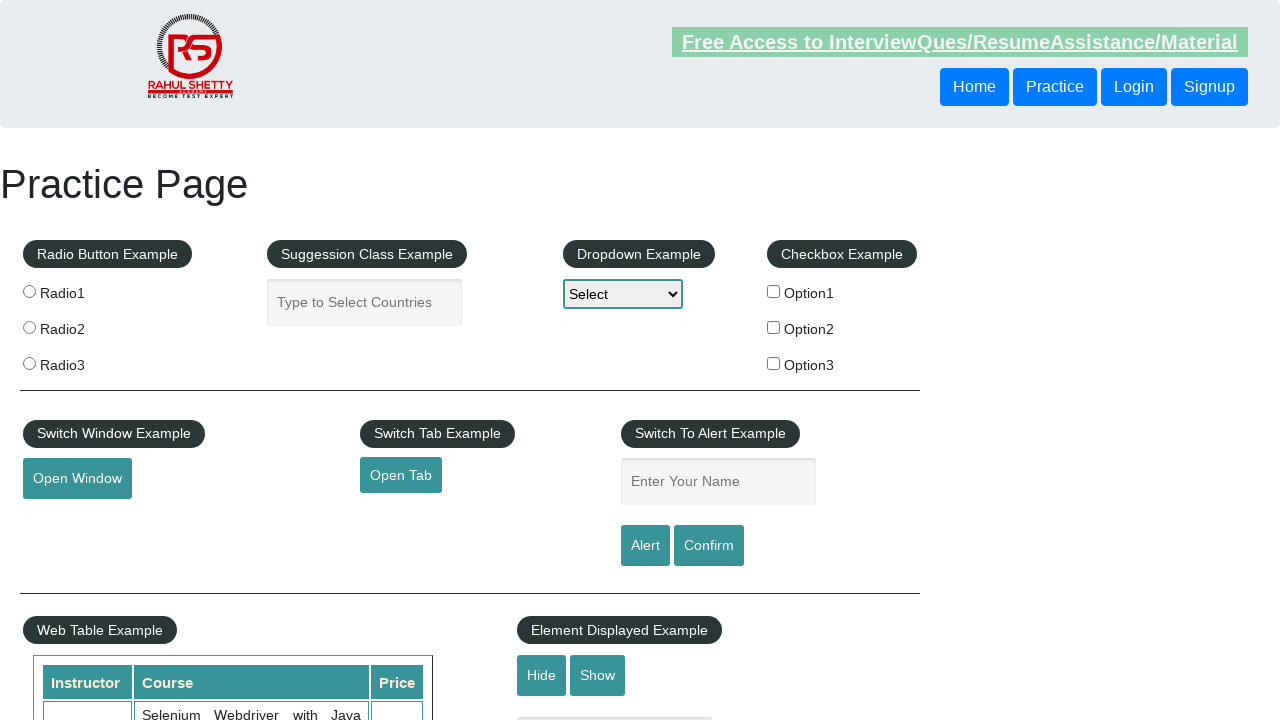

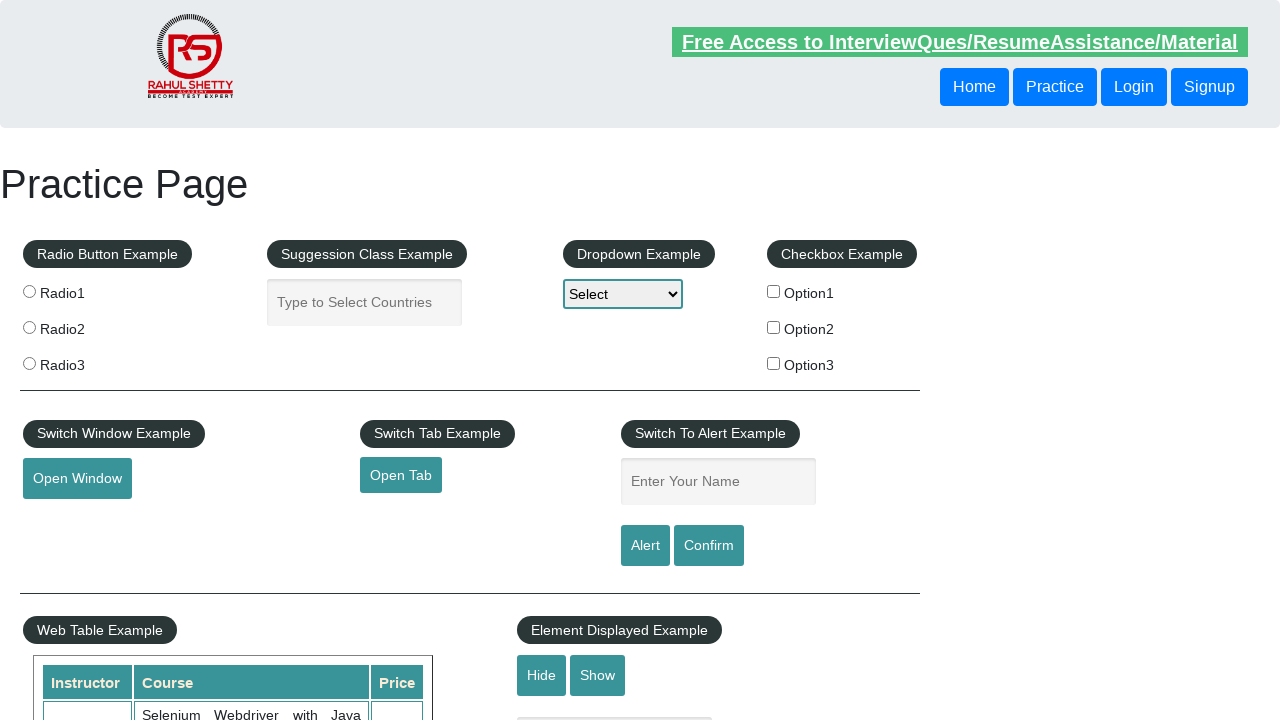